Tests window switching functionality by clicking a link that opens a new window, verifying content in both windows, and switching back to the original window

Starting URL: https://the-internet.herokuapp.com/windows

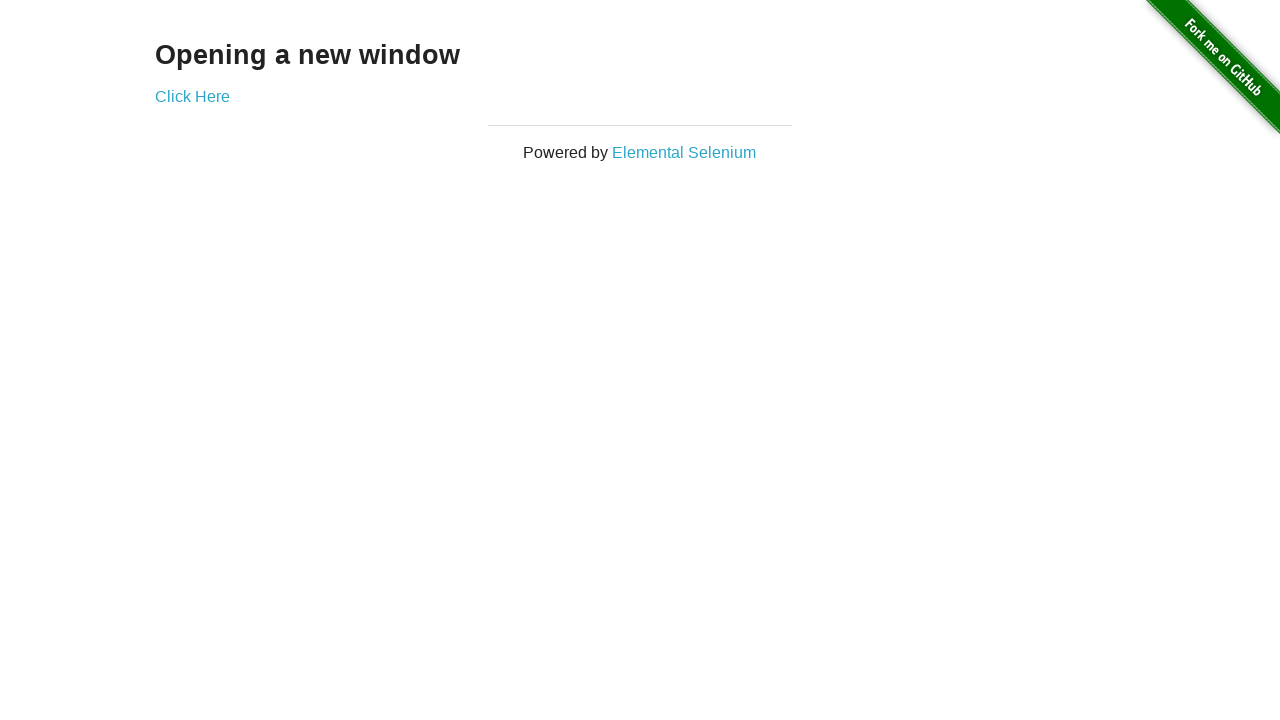

Retrieved initial page heading text
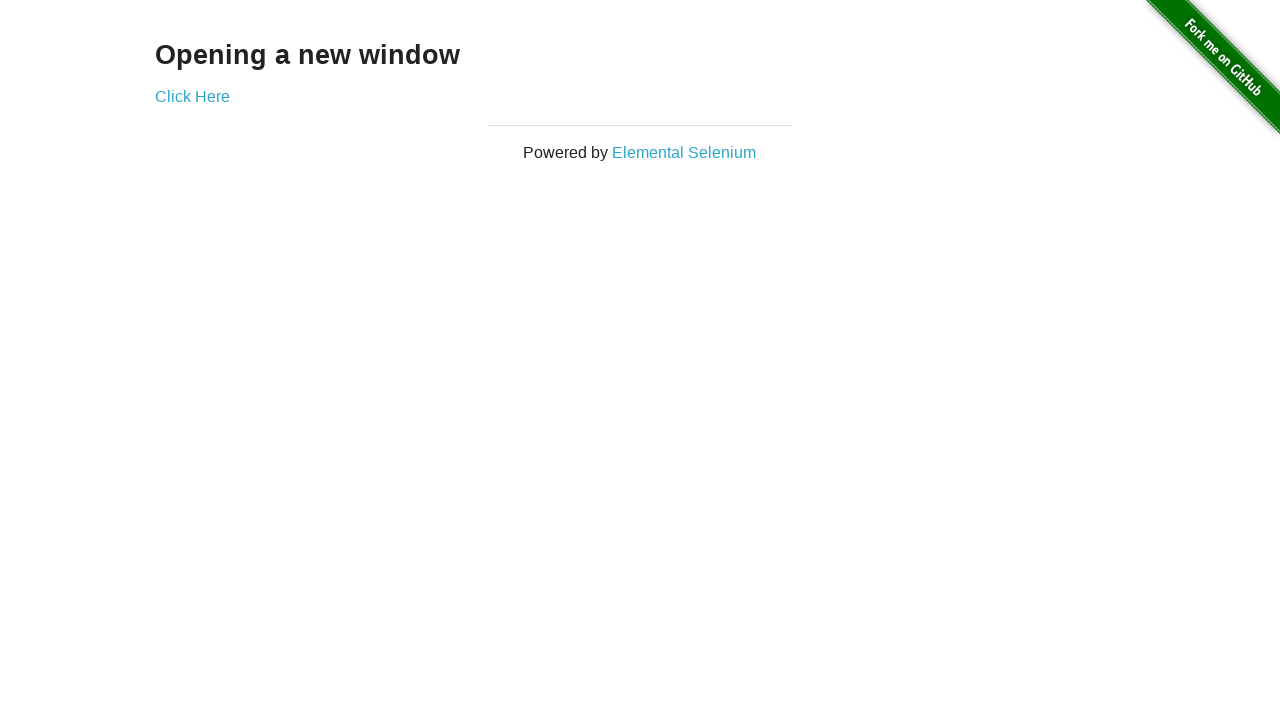

Verified initial page heading is 'Opening a new window'
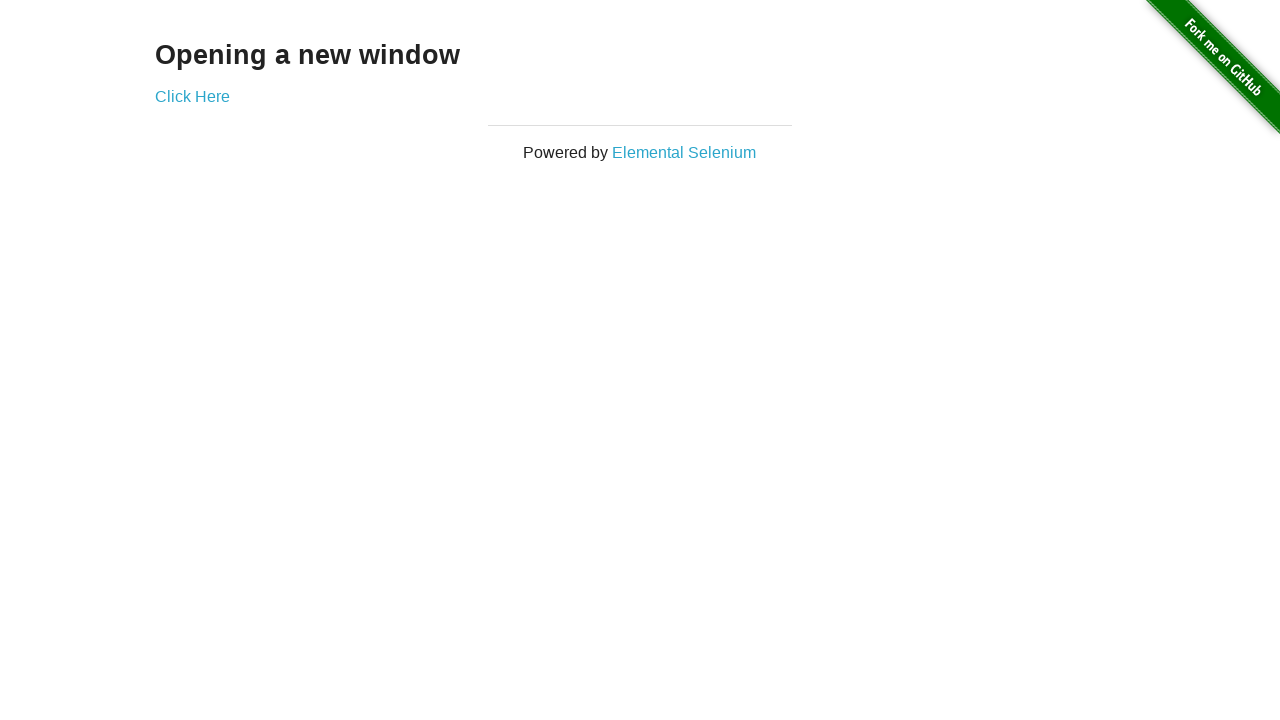

Verified initial page title is 'The Internet'
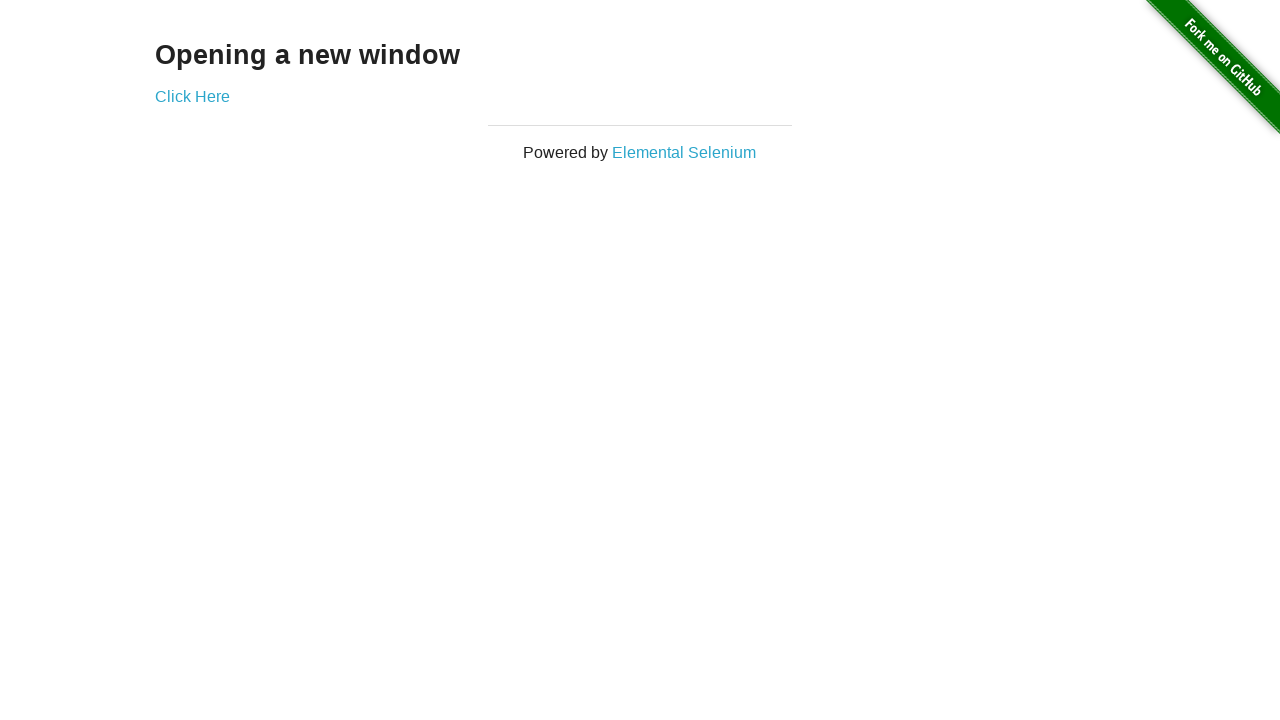

Clicked 'Click Here' link to open new window at (192, 96) on text=Click Here
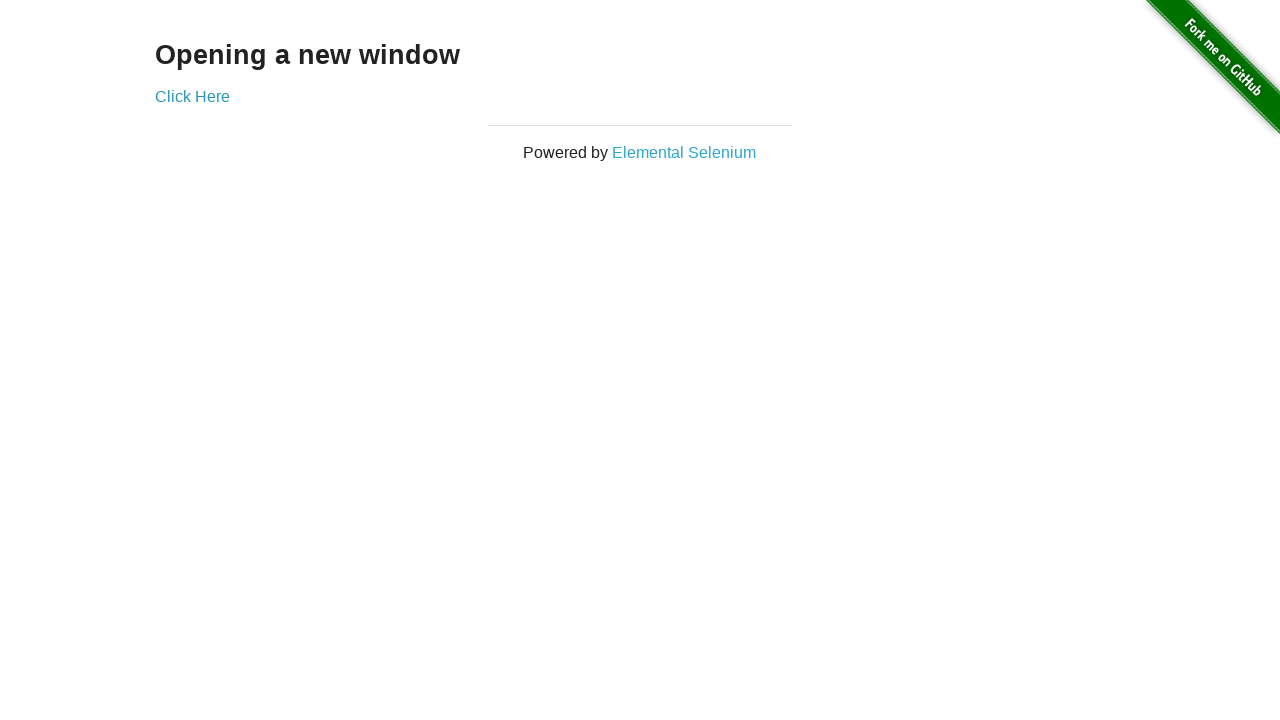

New window popup captured
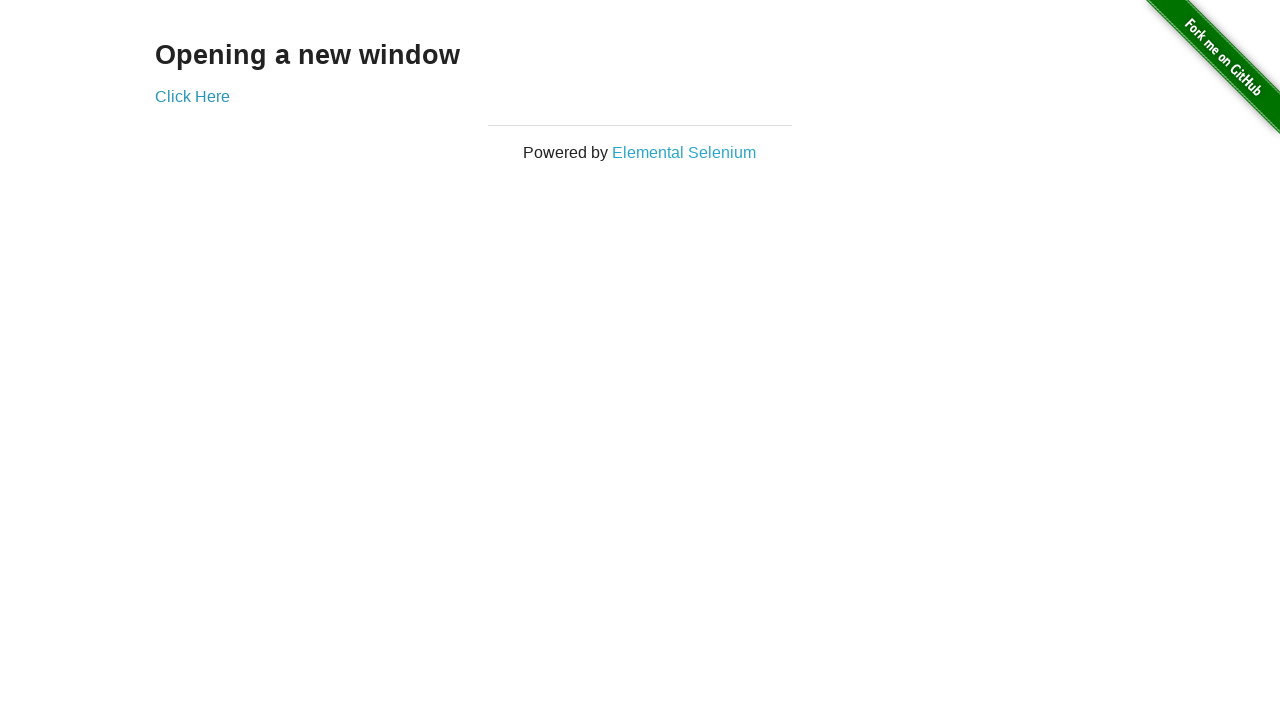

Verified new window title is 'New Window'
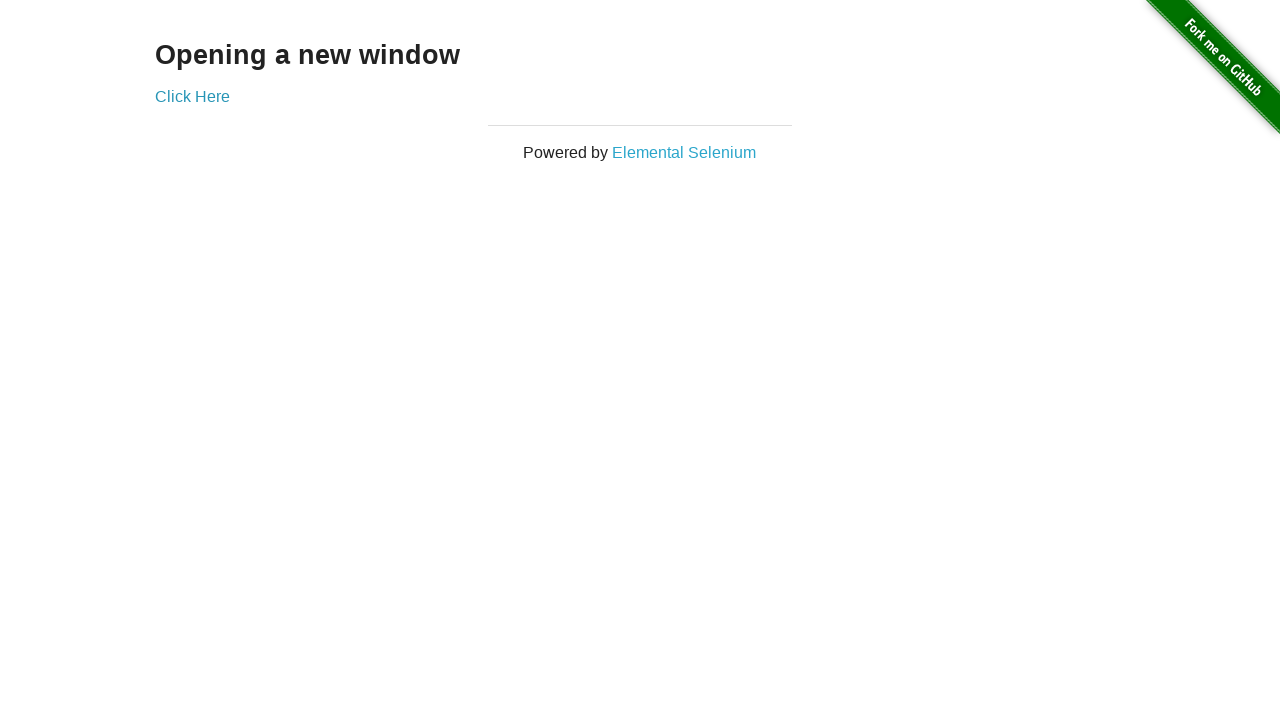

Retrieved new window heading text
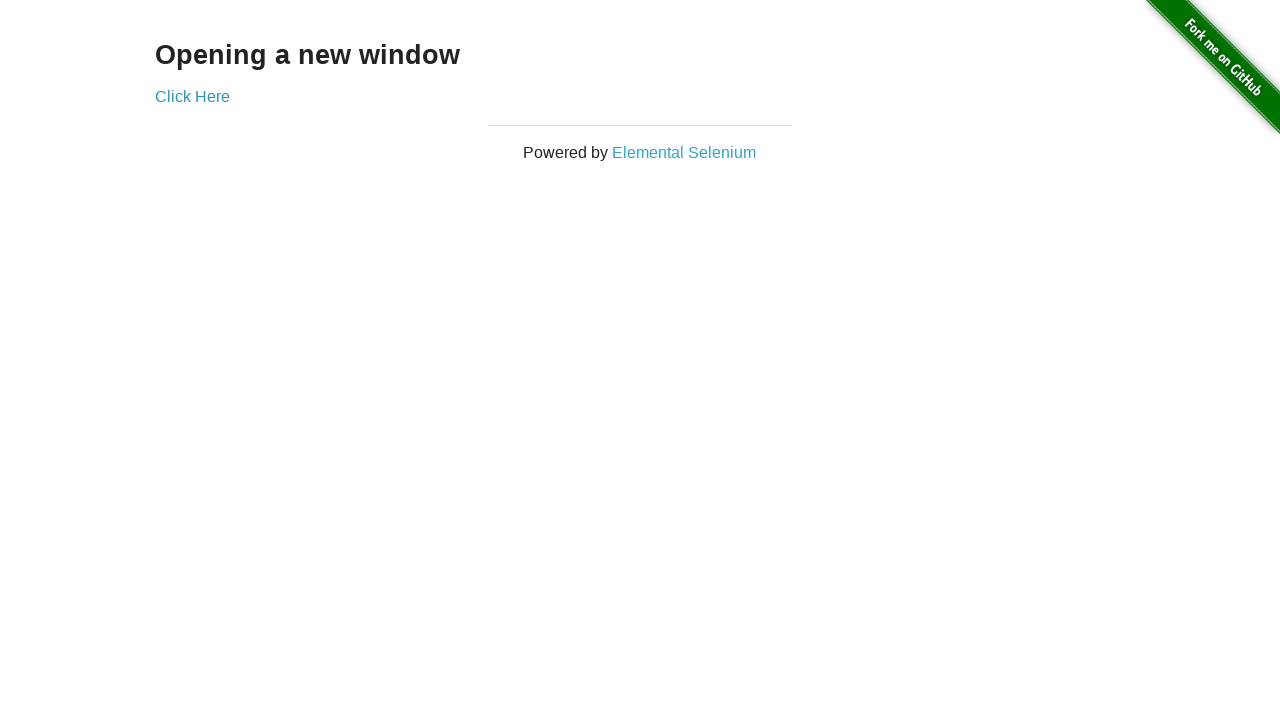

Verified new window heading is 'New Window'
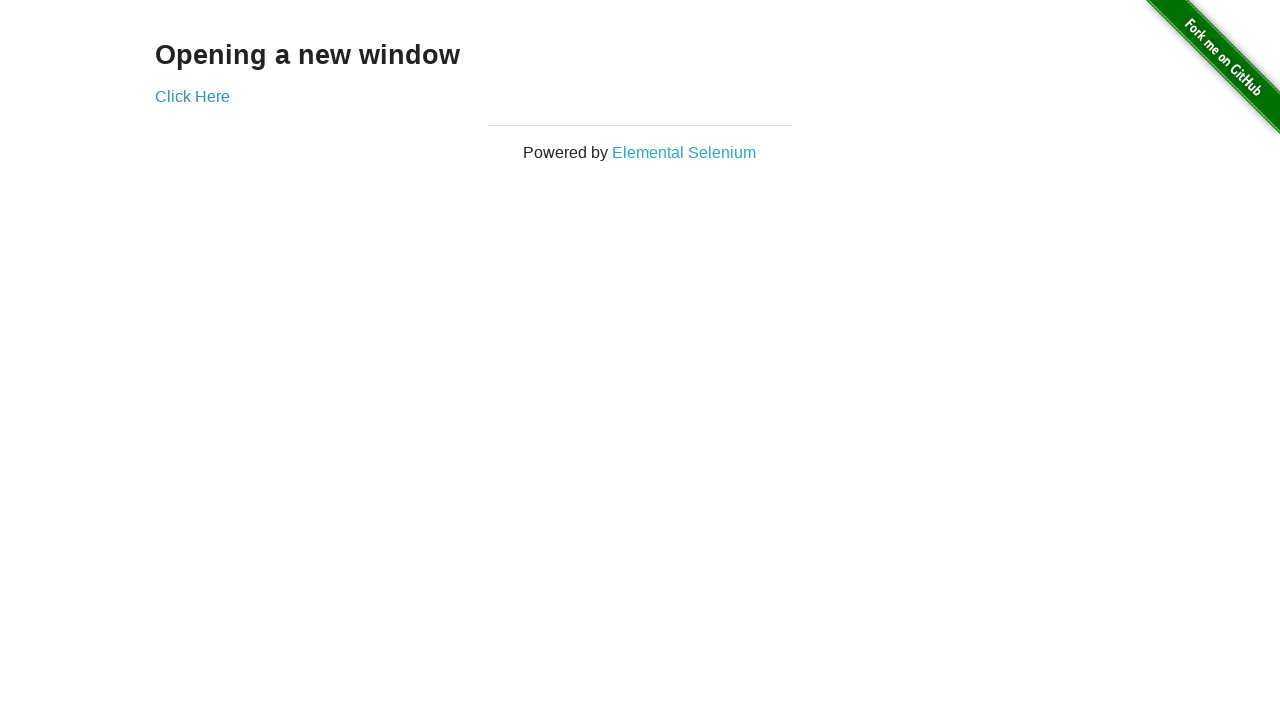

Switched back to original window
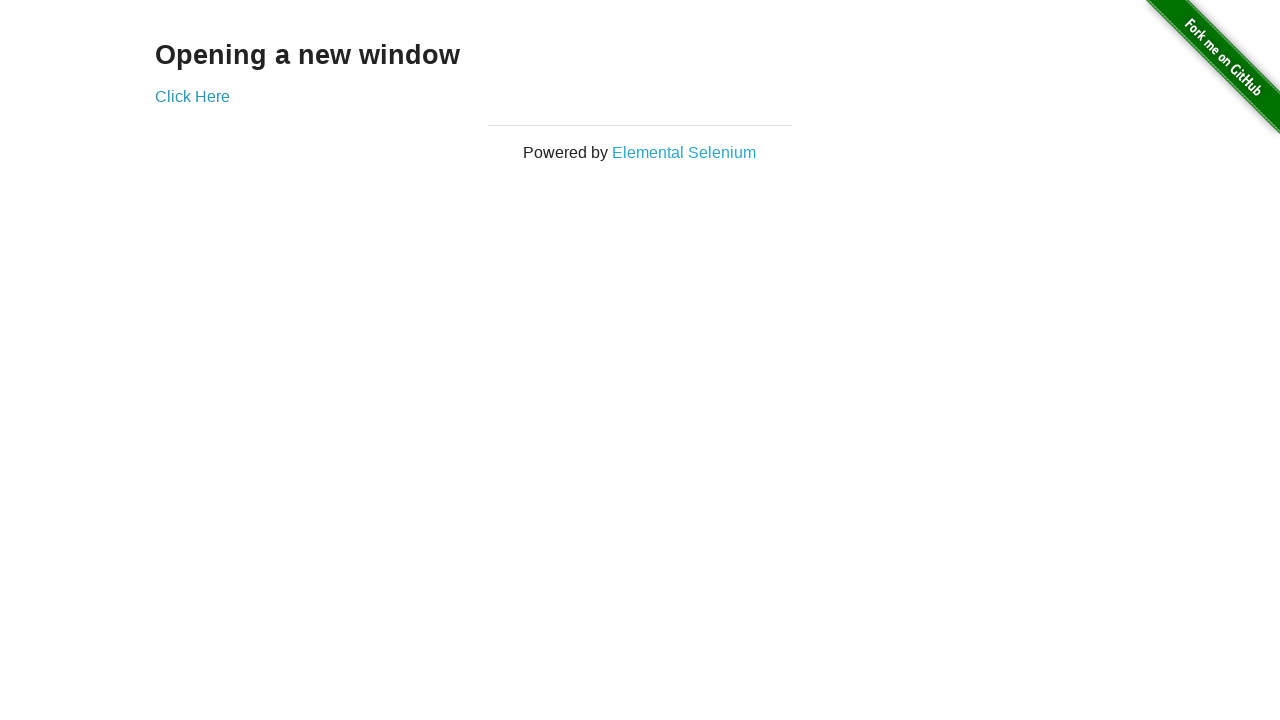

Verified original window title is still 'The Internet'
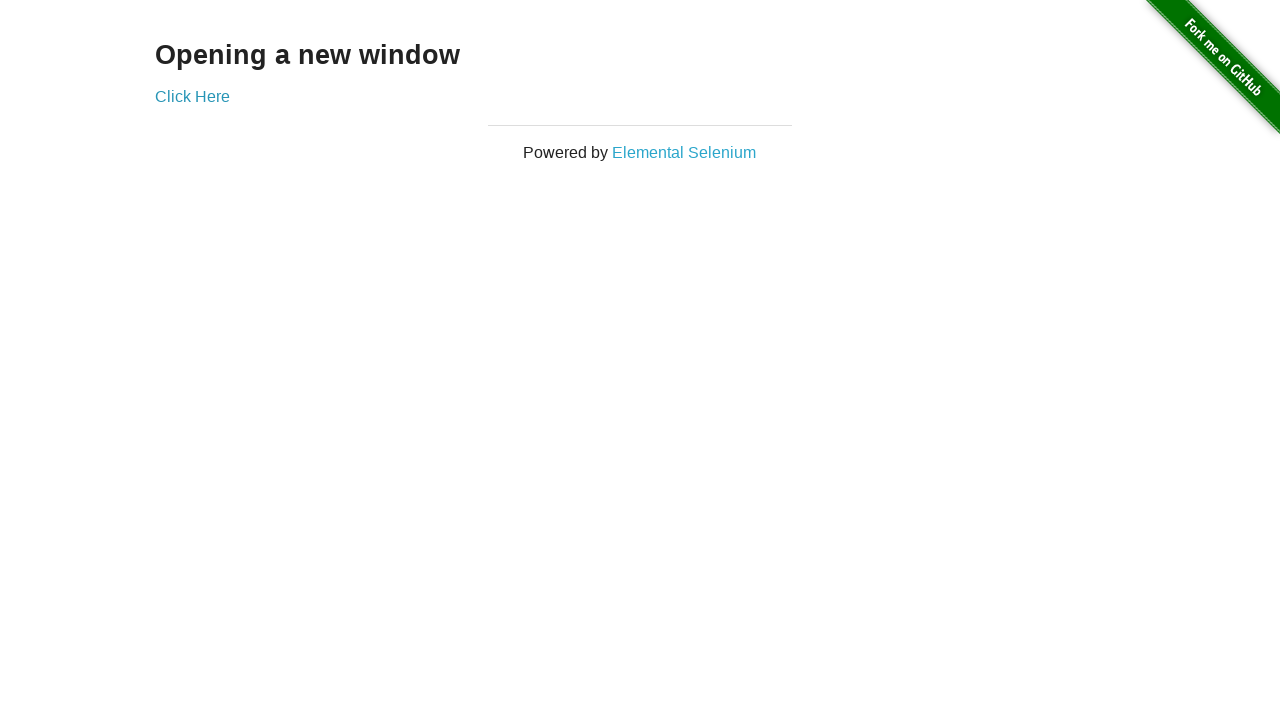

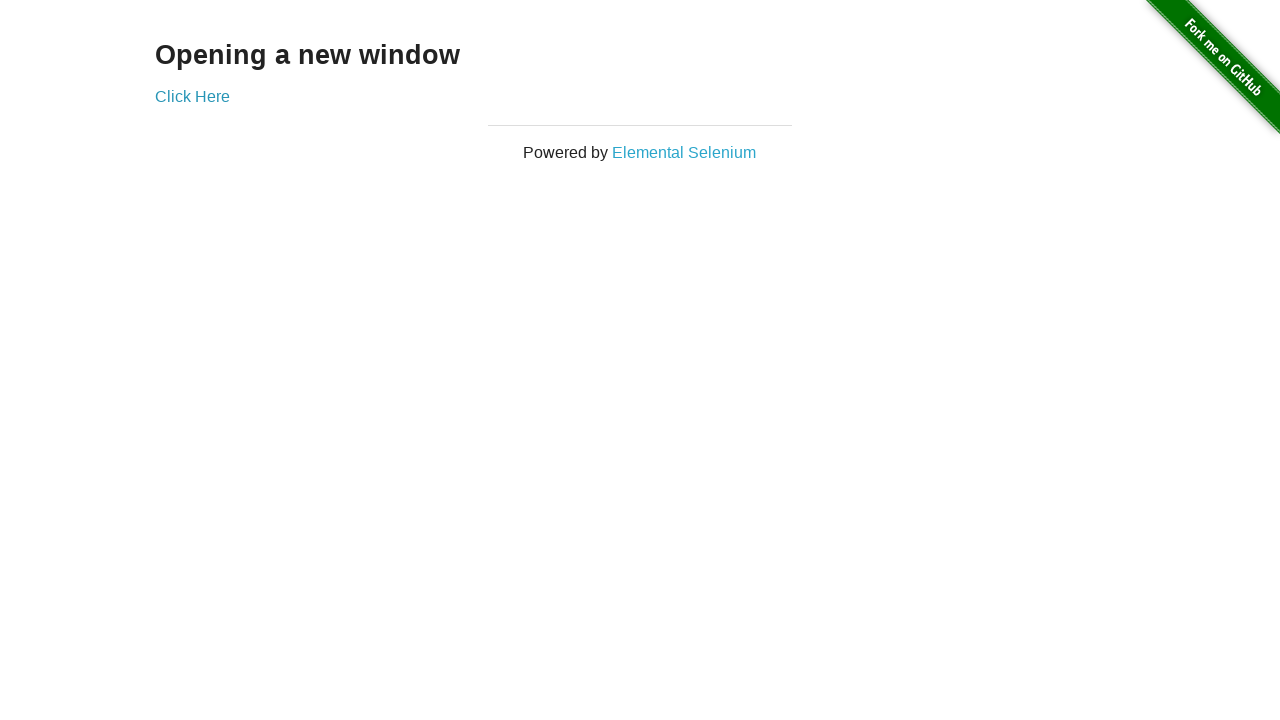